Navigates to W3Schools homepage and waits for it to load

Starting URL: https://www.w3schools.com/

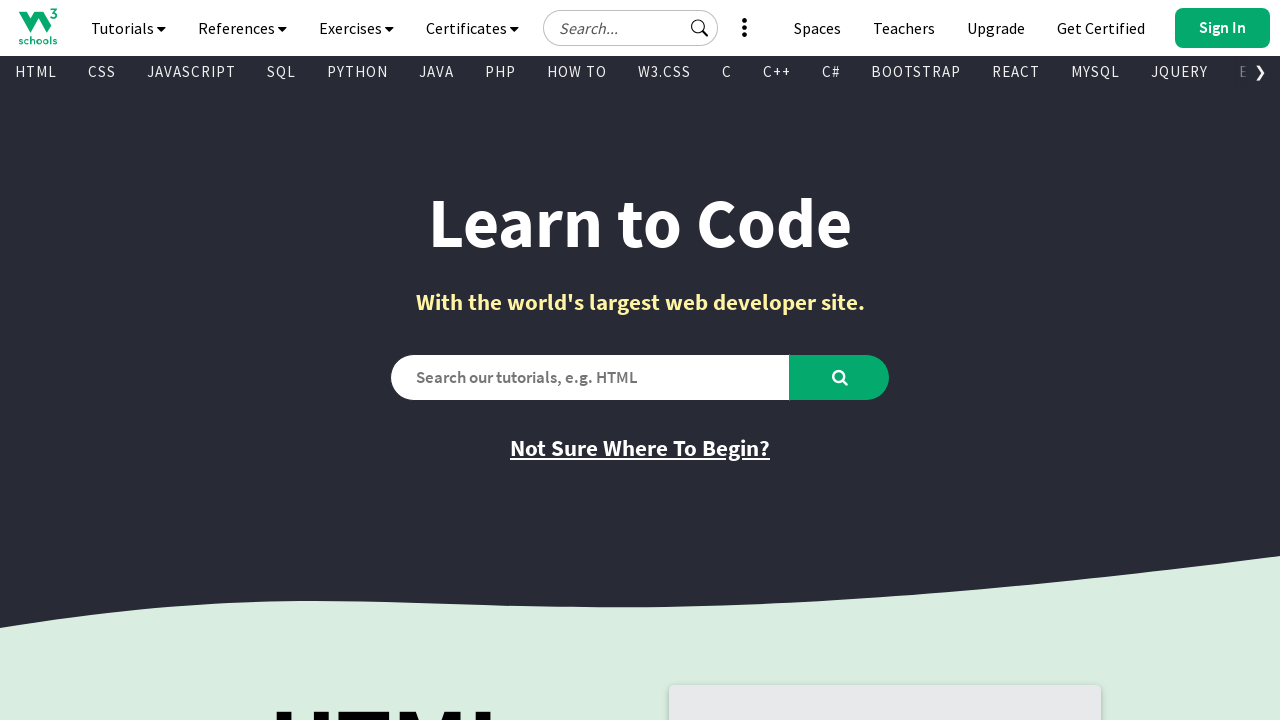

Navigated to W3Schools homepage
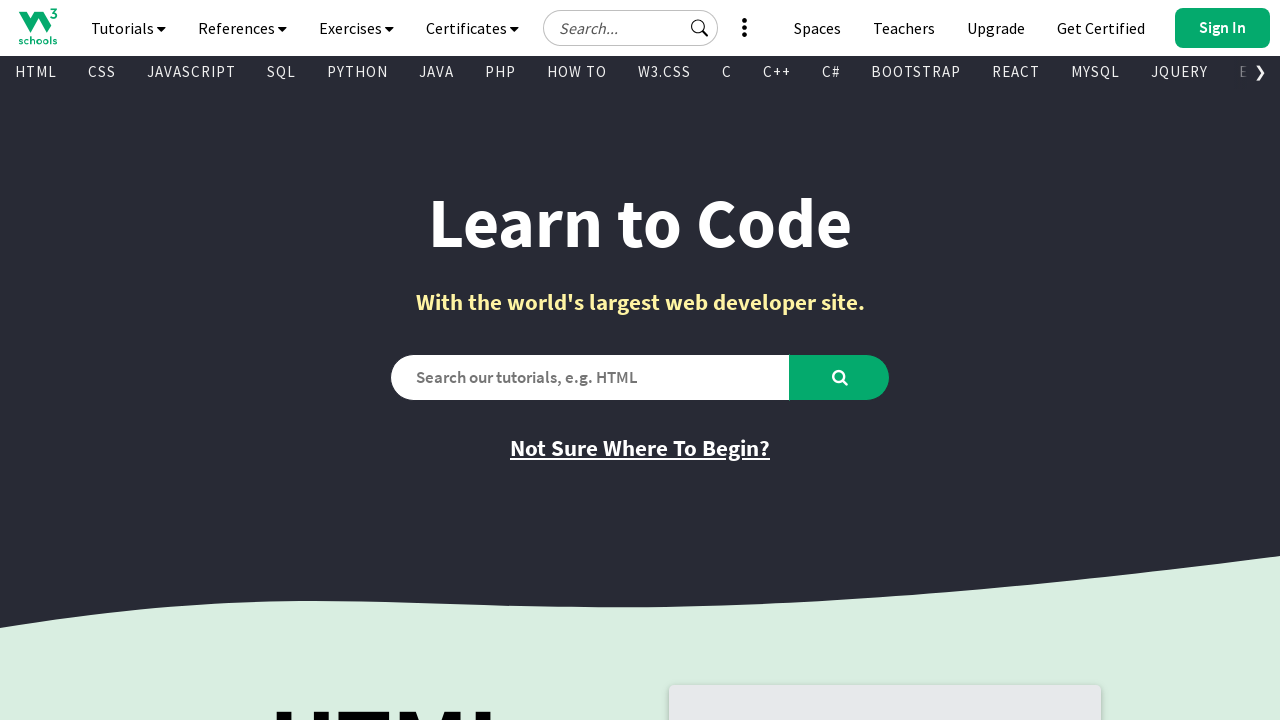

W3Schools homepage fully loaded (networkidle)
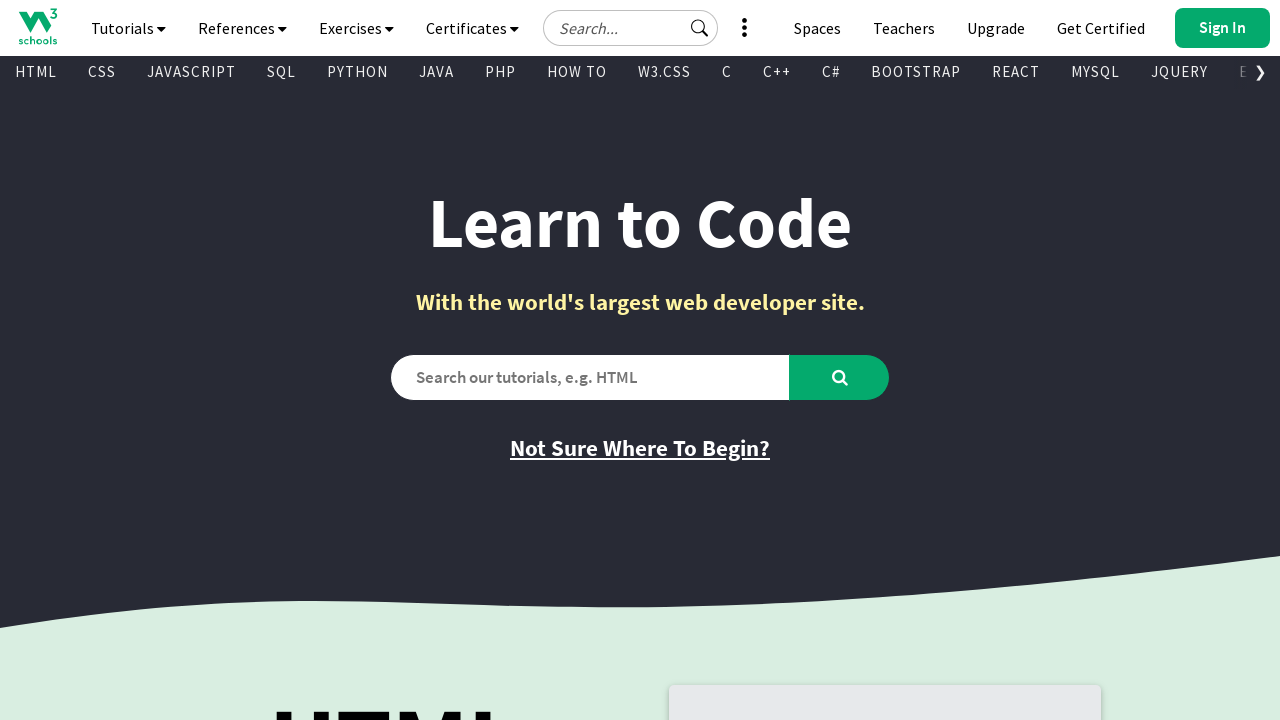

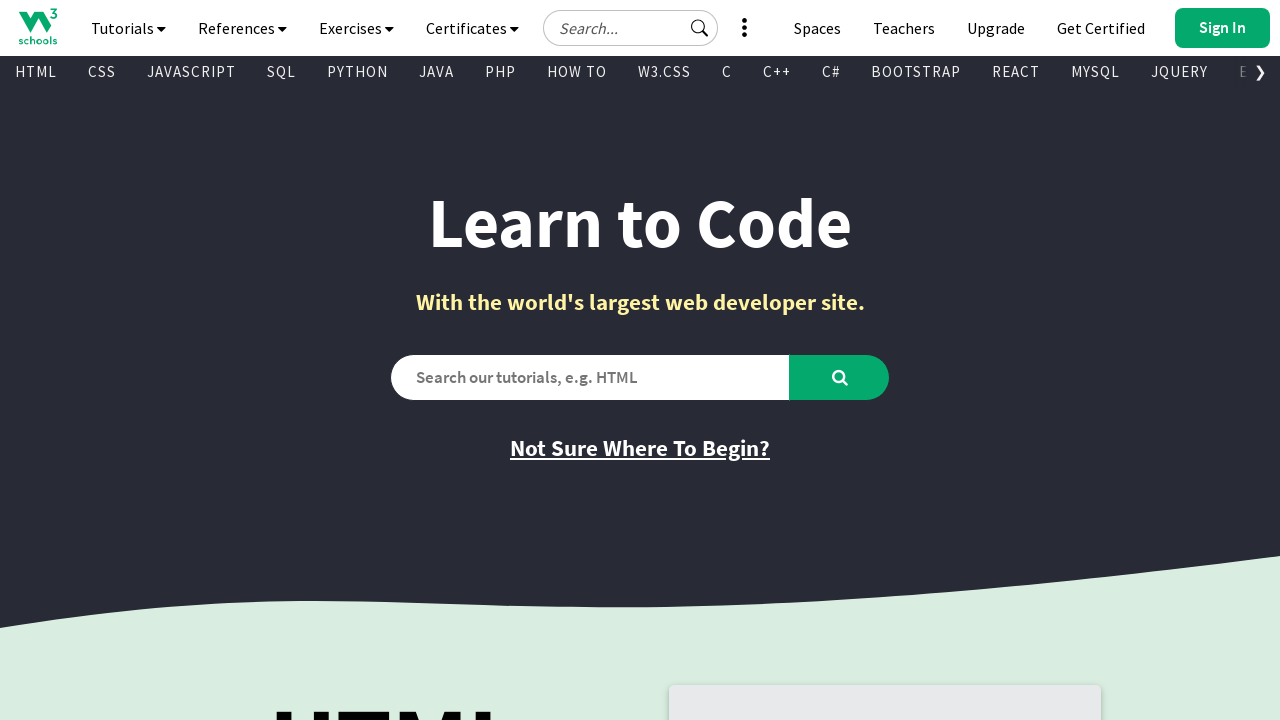